Navigates to DemoQA website and performs scrolling actions to test page scroll functionality

Starting URL: https://demoqa.com/

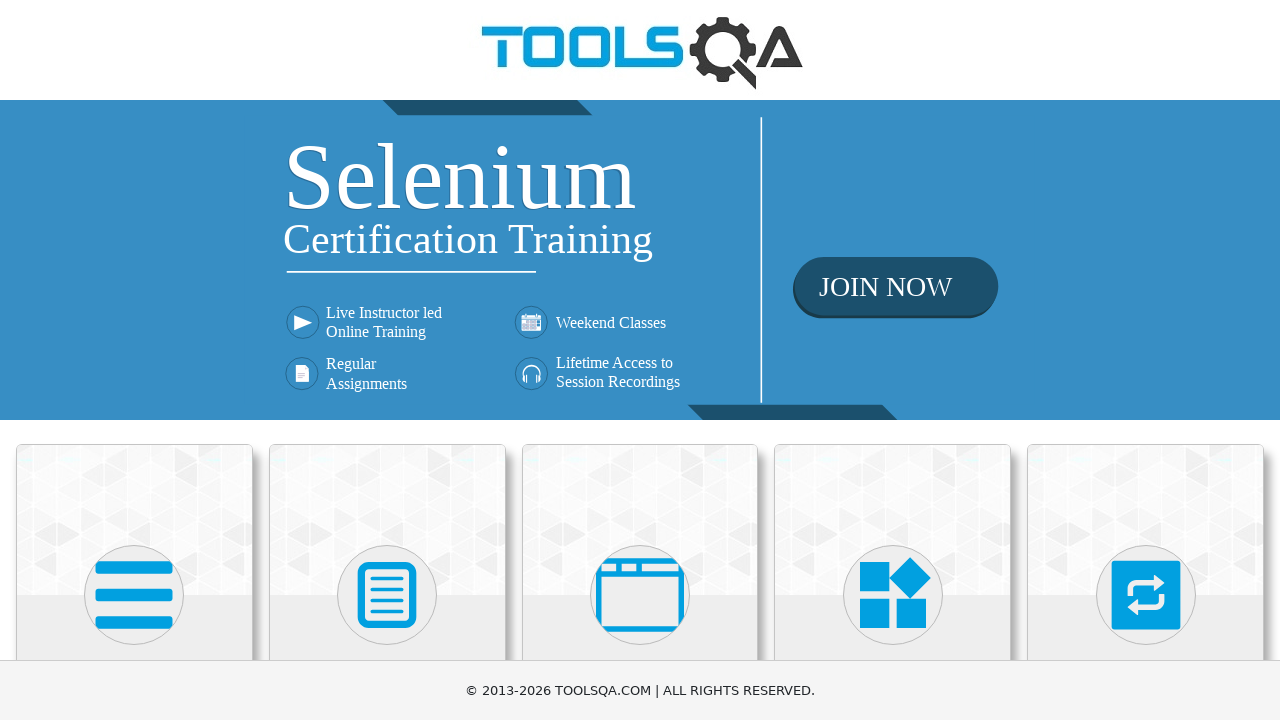

Navigated to DemoQA website
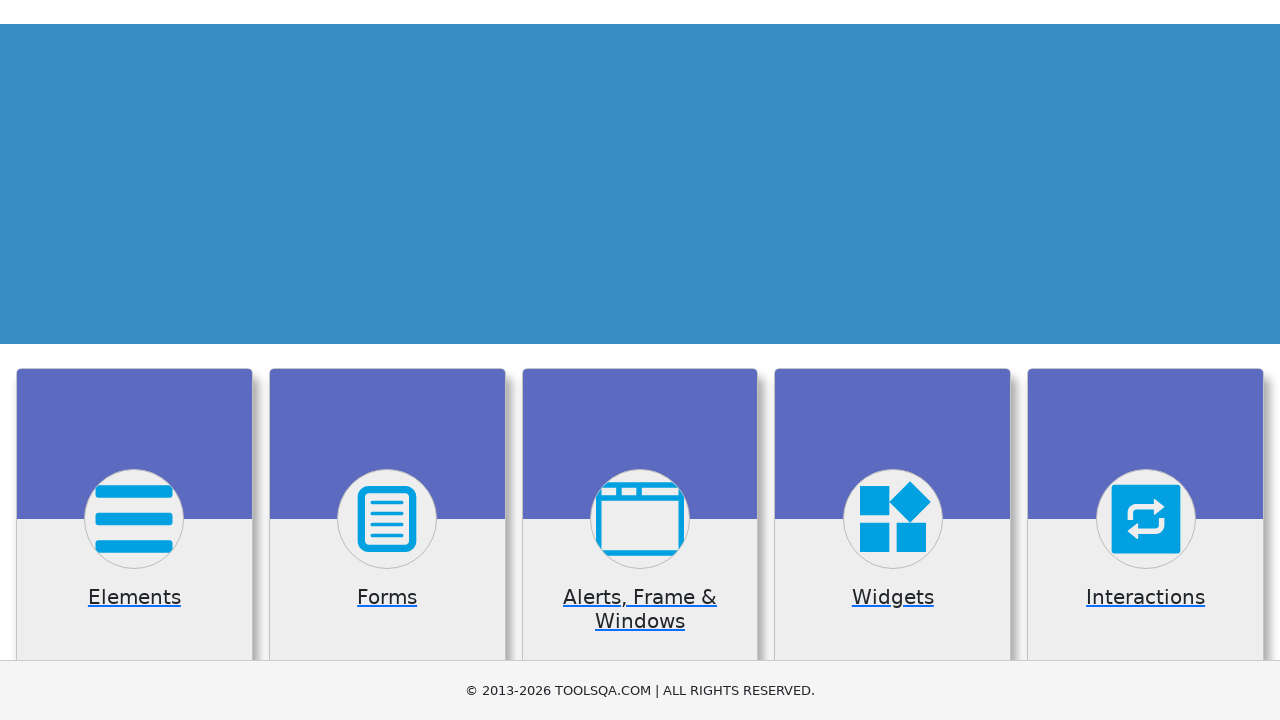

Scrolled down the page by 2000 pixels
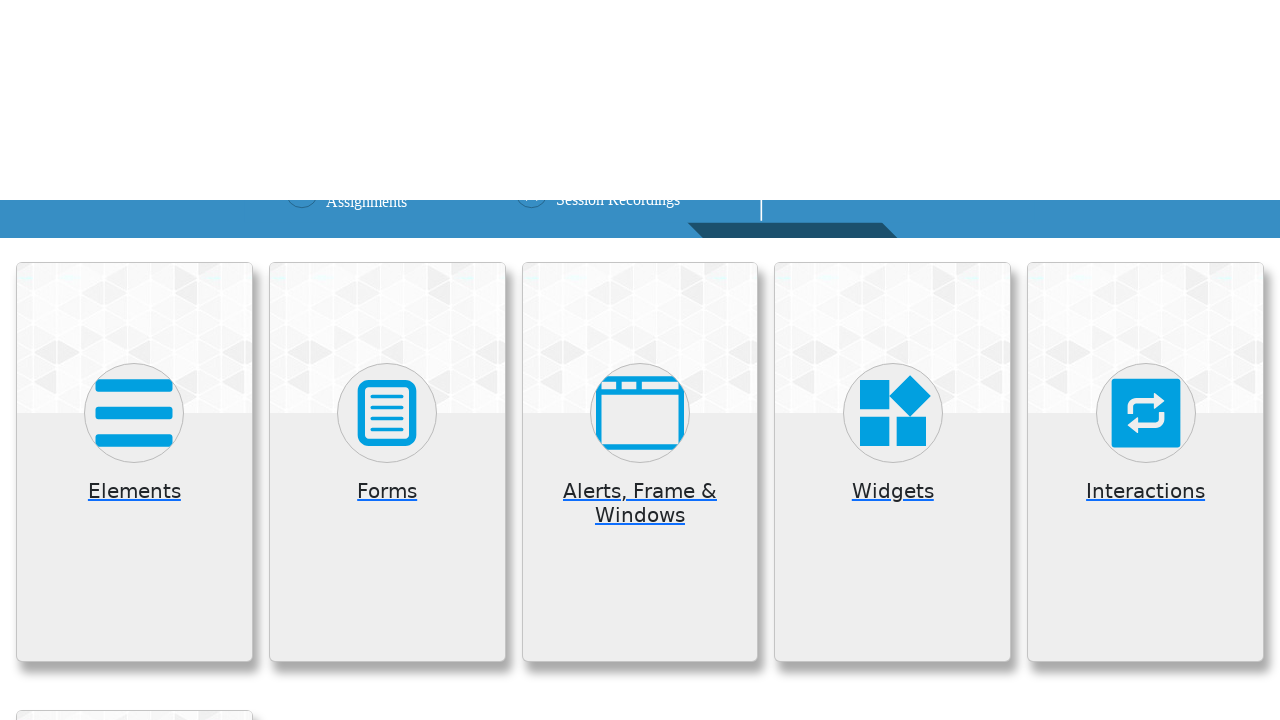

Waited 1000ms for scroll animation to complete
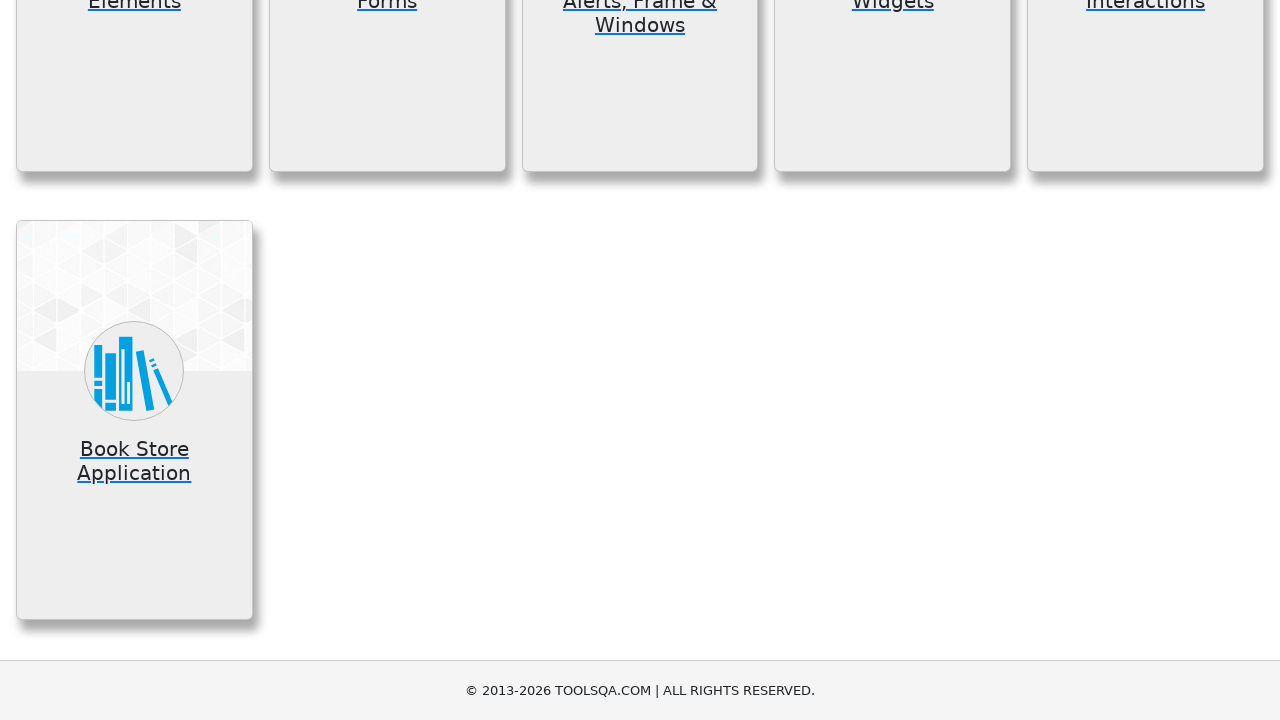

Scrolled up the page by 1000 pixels
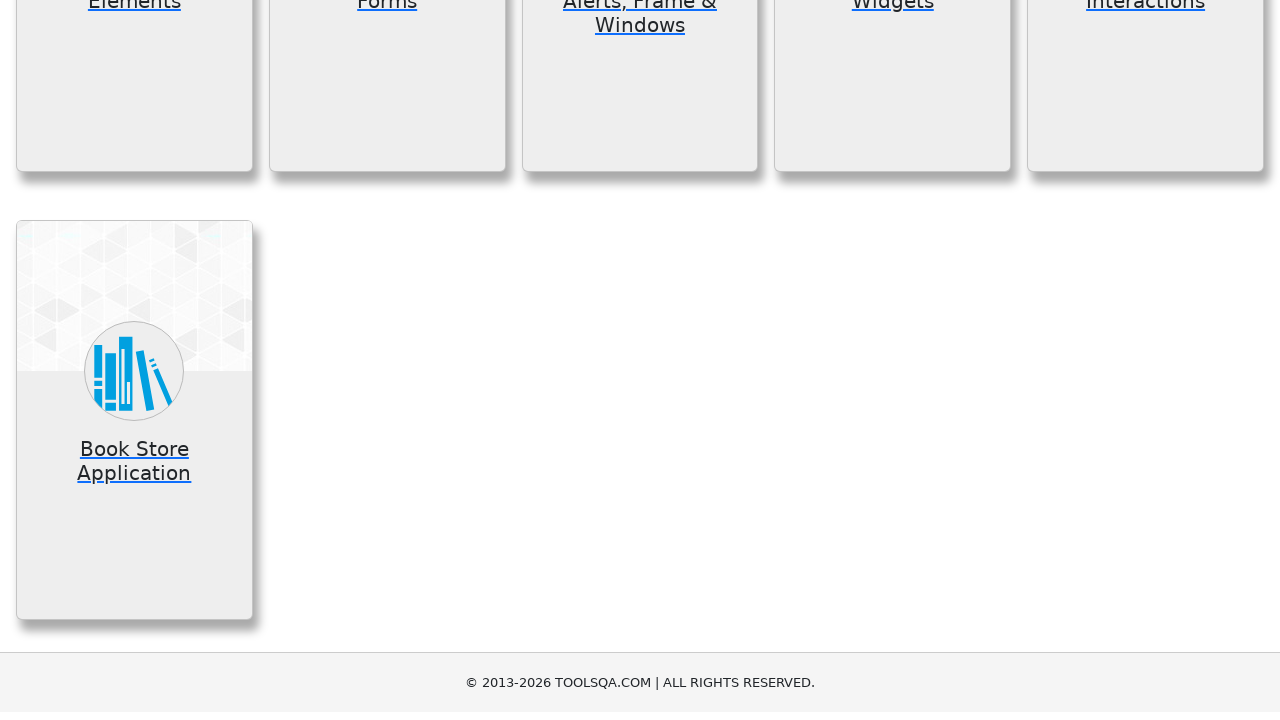

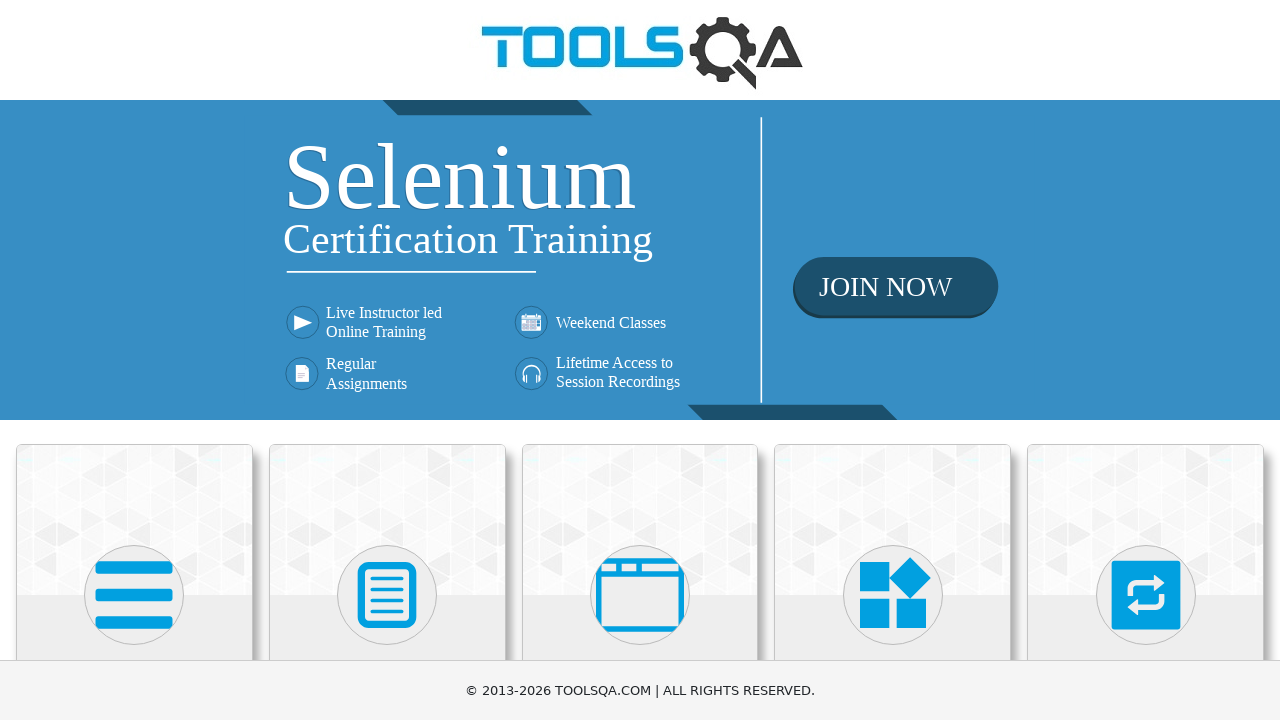